Navigates to a TechBeamers article page about TestNG parameters and DataProvider annotations, then maximizes the browser window.

Starting URL: http://www.techbeamers.com/testng-parameters-and-dataprovider-annotations/

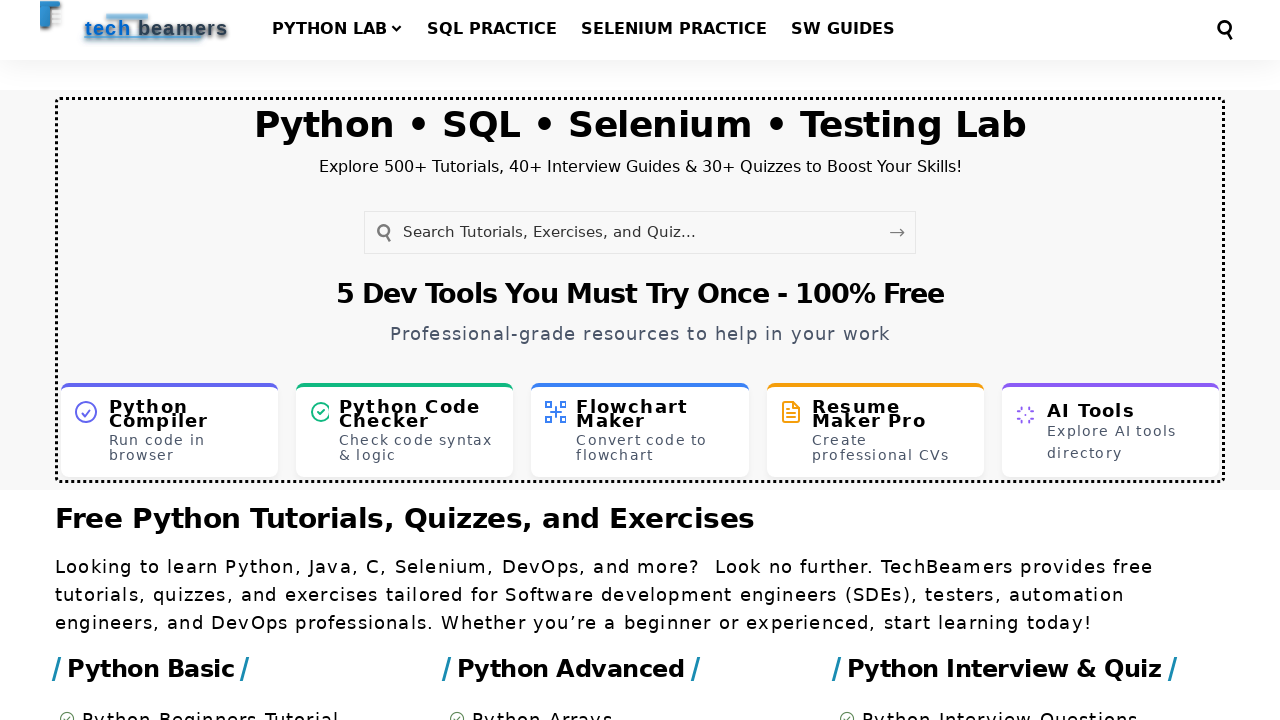

Navigated to TechBeamers article about TestNG parameters and DataProvider annotations
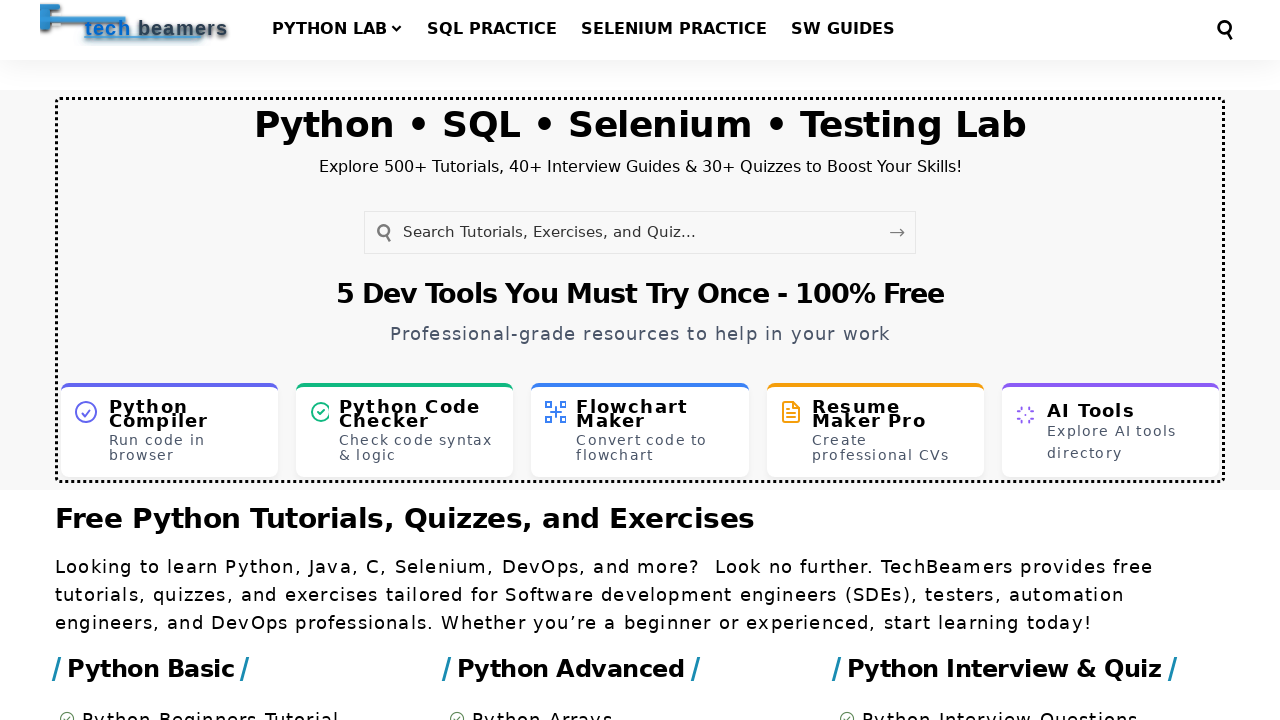

Maximized browser window to 1920x1080
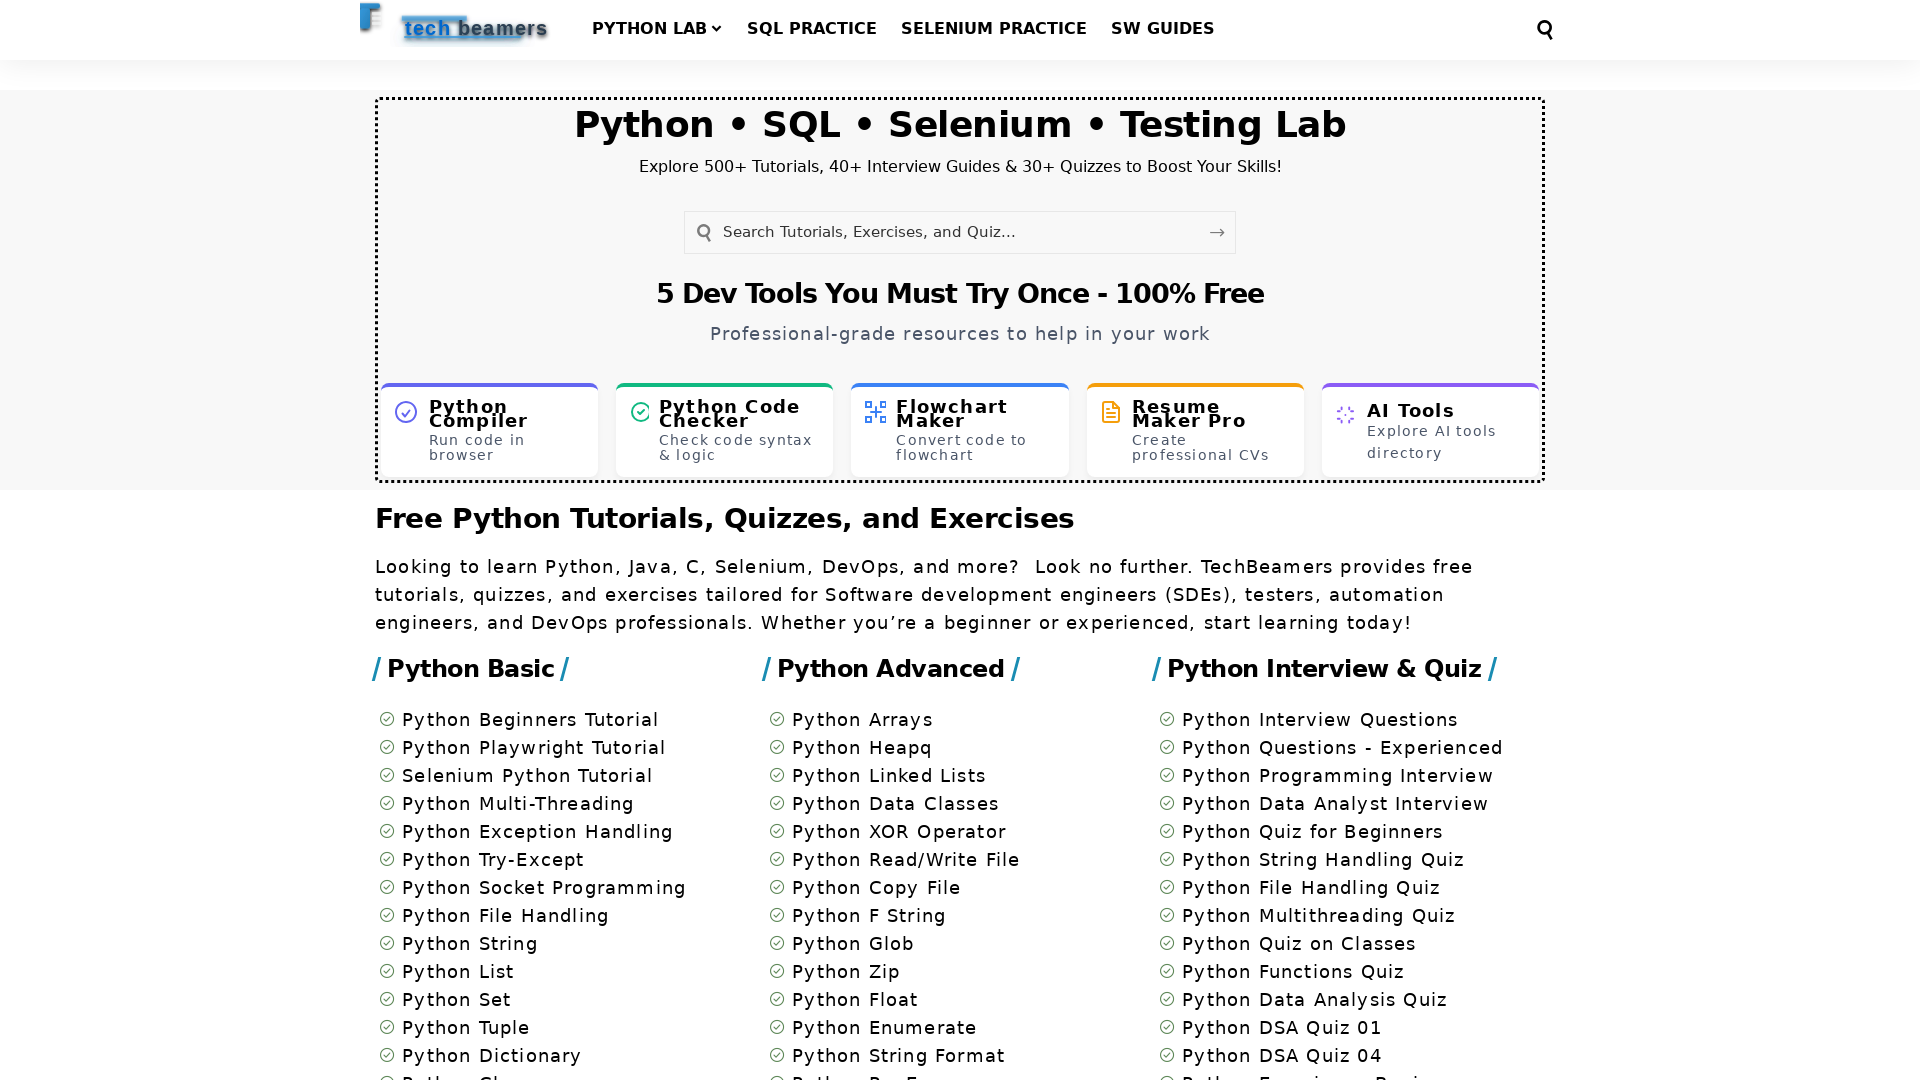

Page content loaded (domcontentloaded)
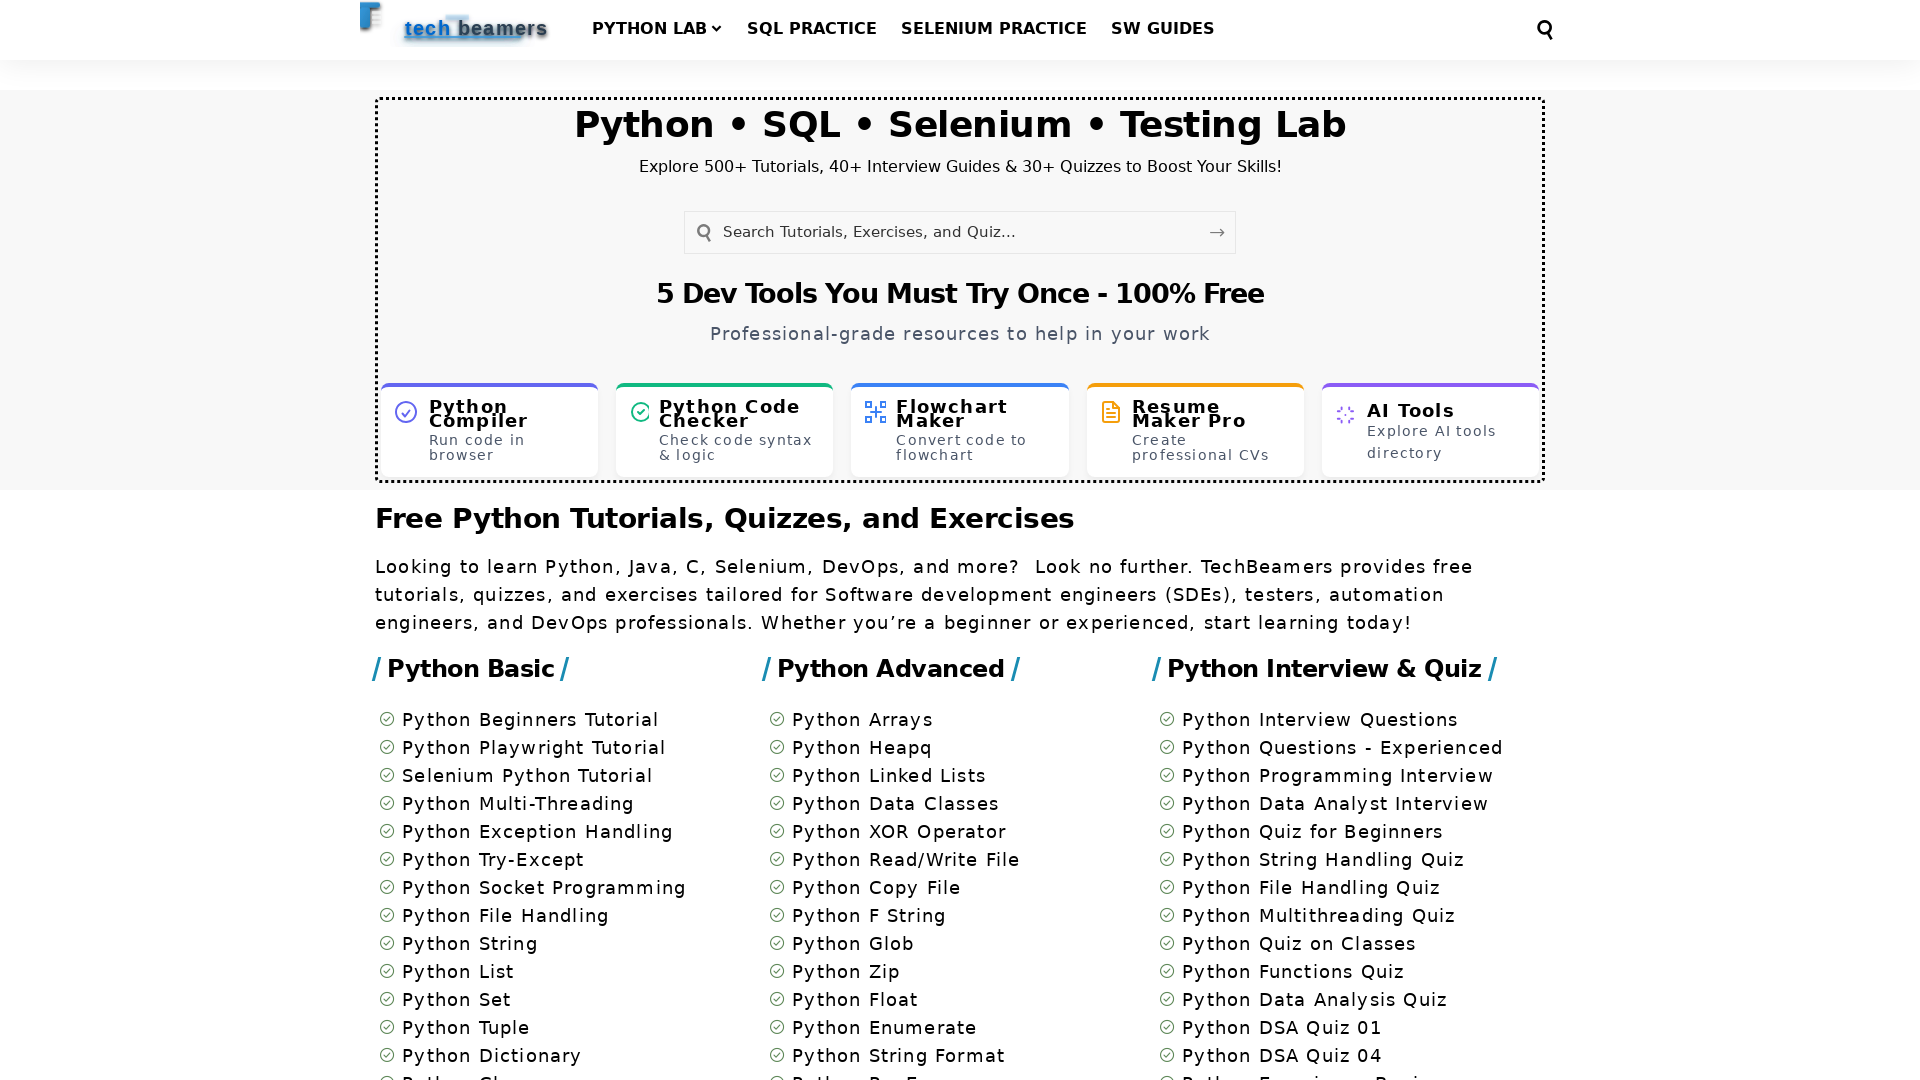

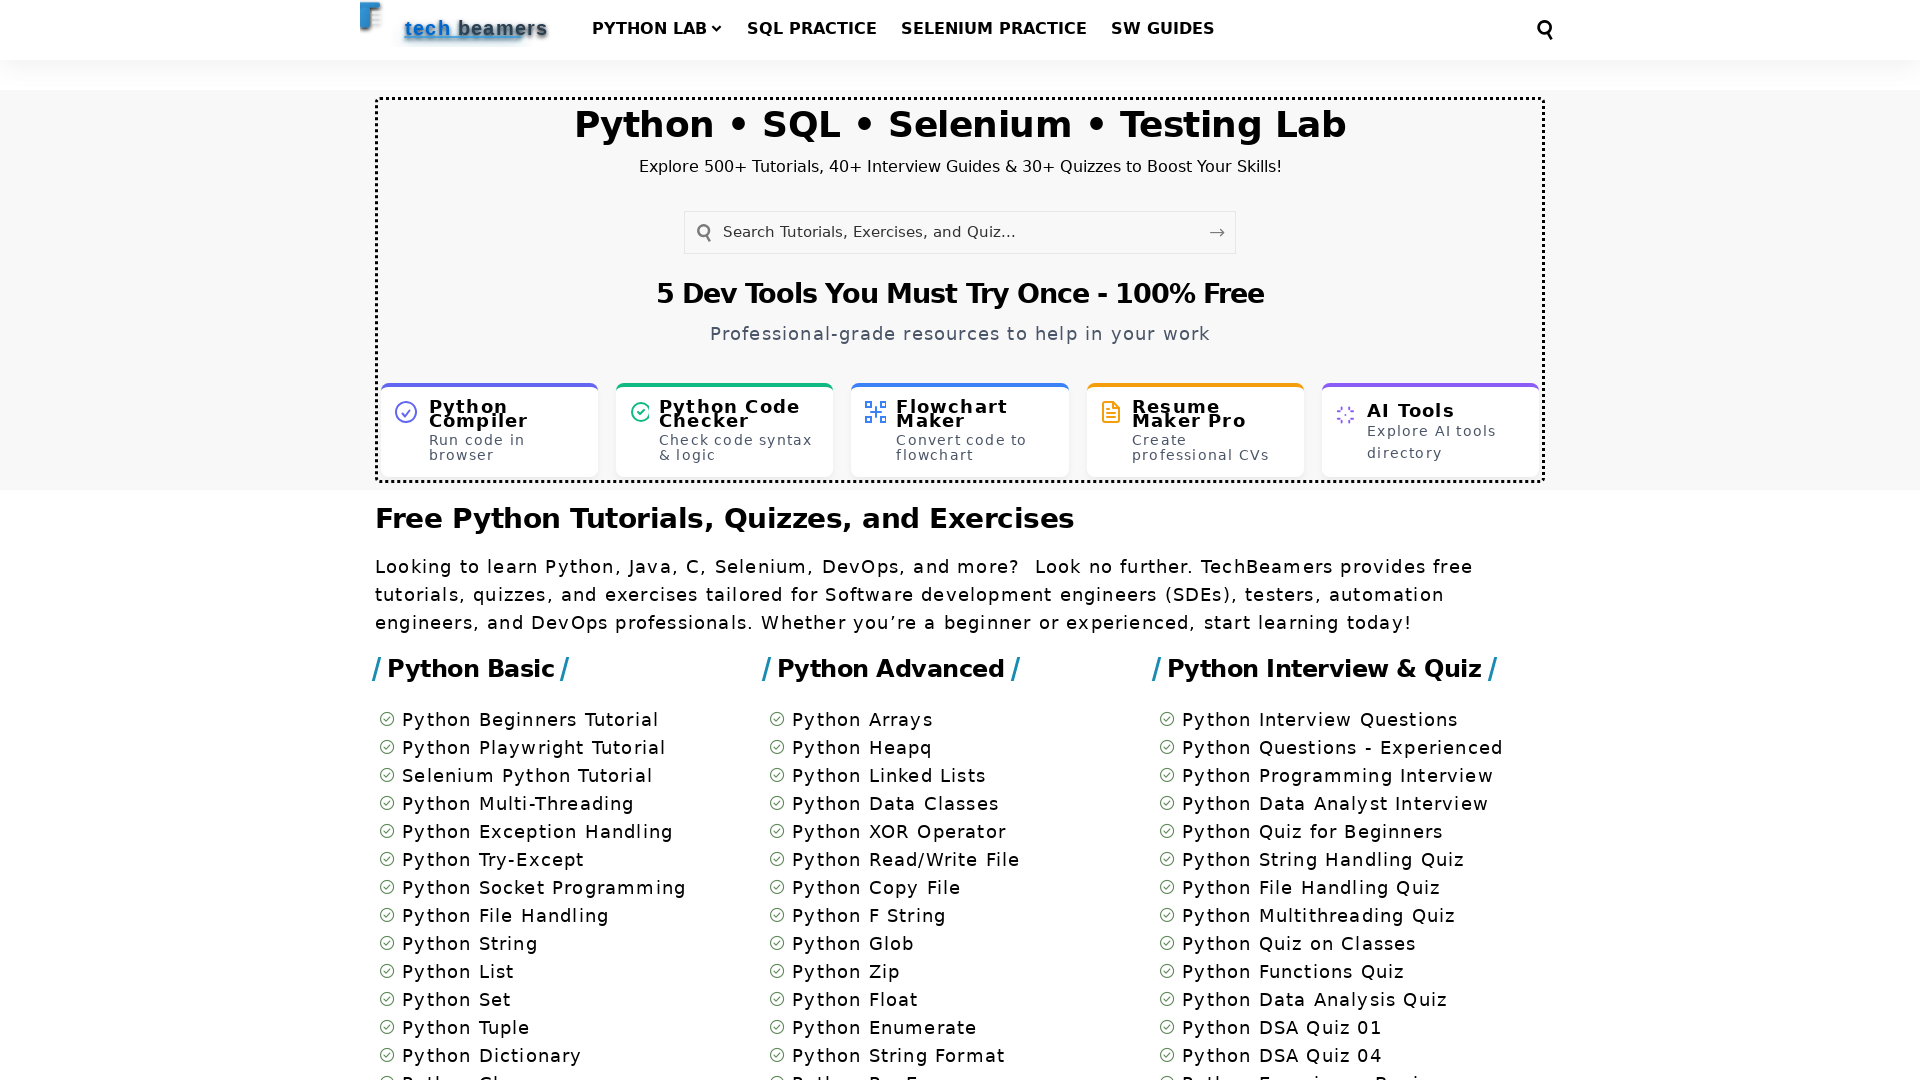